Automates filling out a web form on Selenium's demo page by entering text into name, password, and textarea fields, then submitting the form.

Starting URL: https://www.selenium.dev/selenium/web/web-form.html

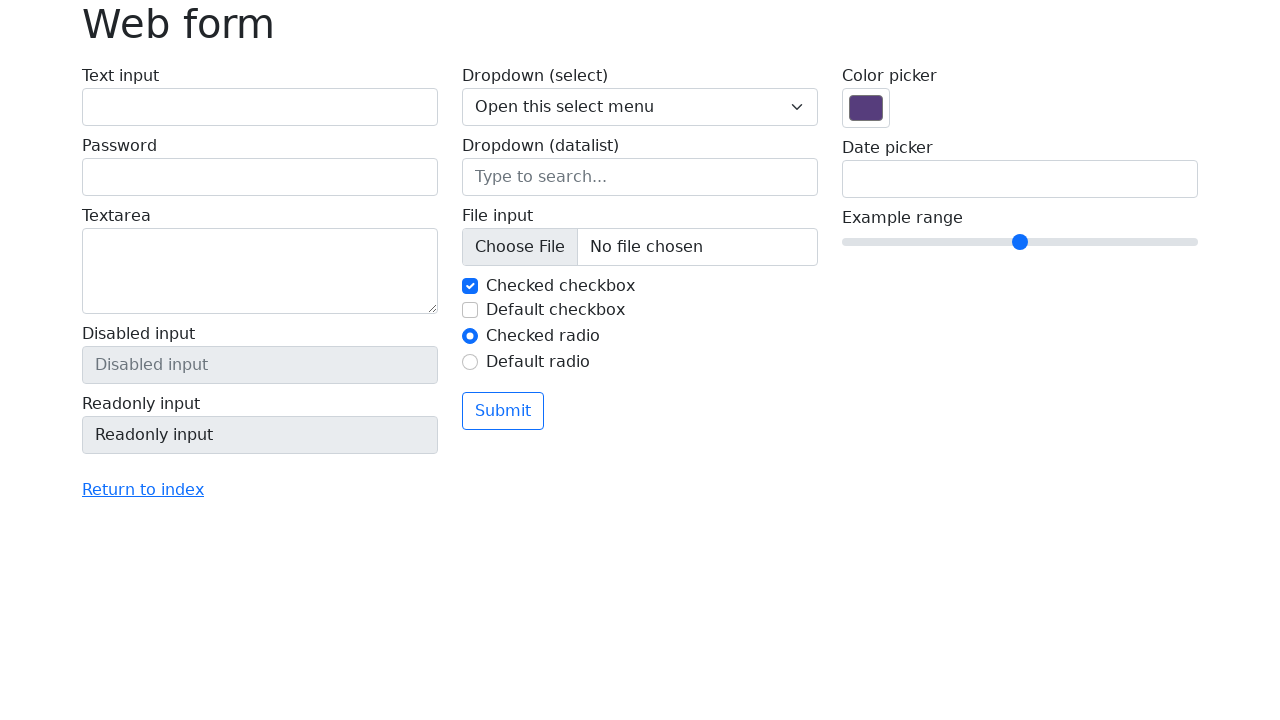

Filled name field with 'Bala Saravanan K' on input#my-text-id
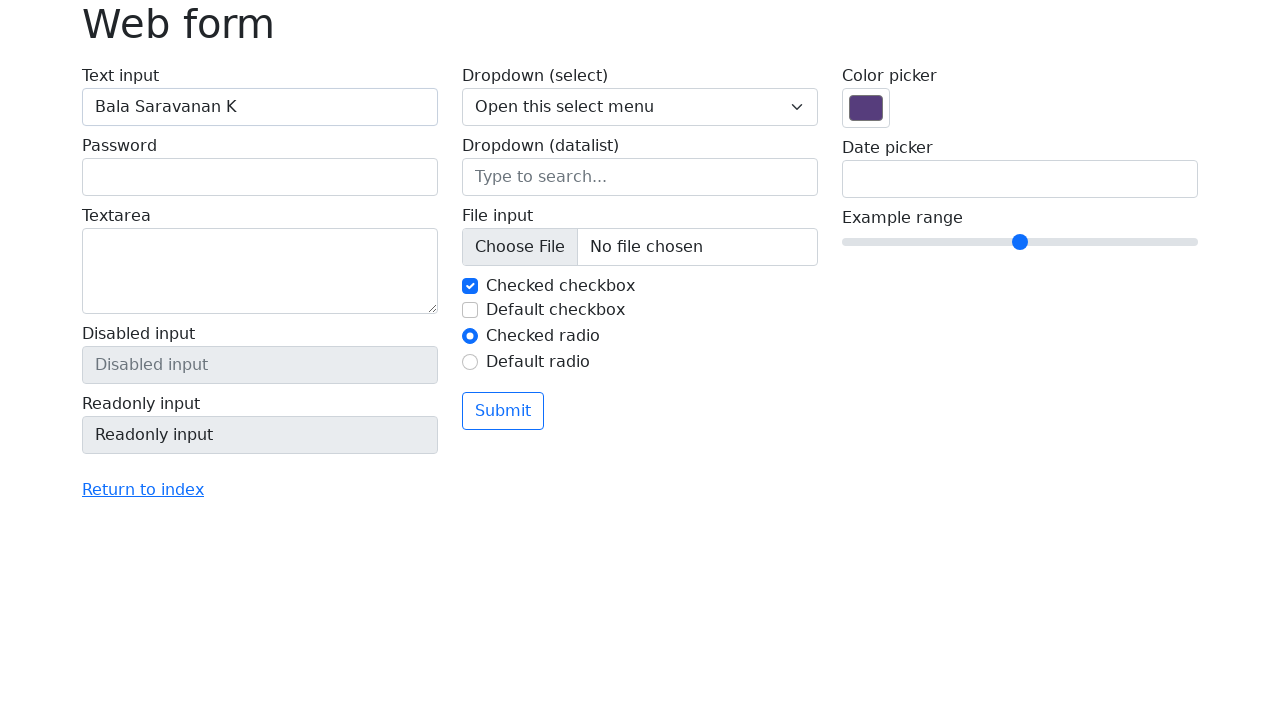

Filled password field with 'password123' on input[name='my-password']
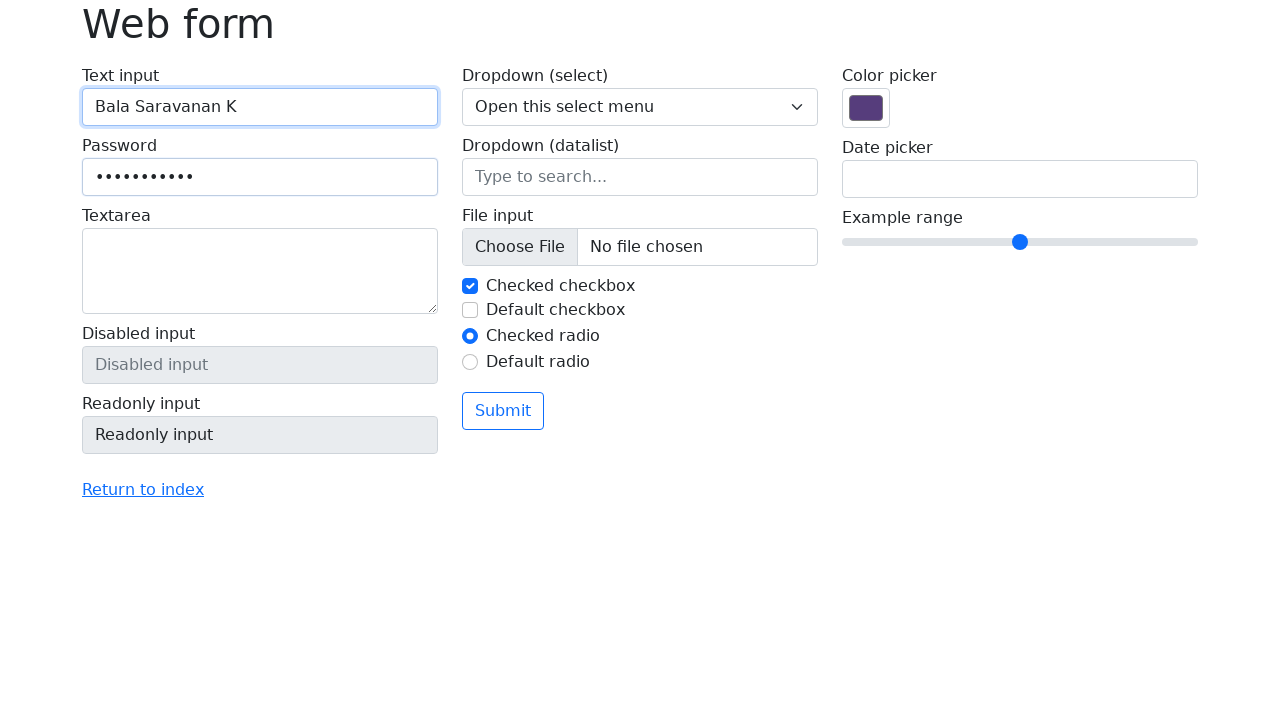

Filled textarea with 'Graphic Designer and UI/UX enthusiastic' on textarea[name='my-textarea']
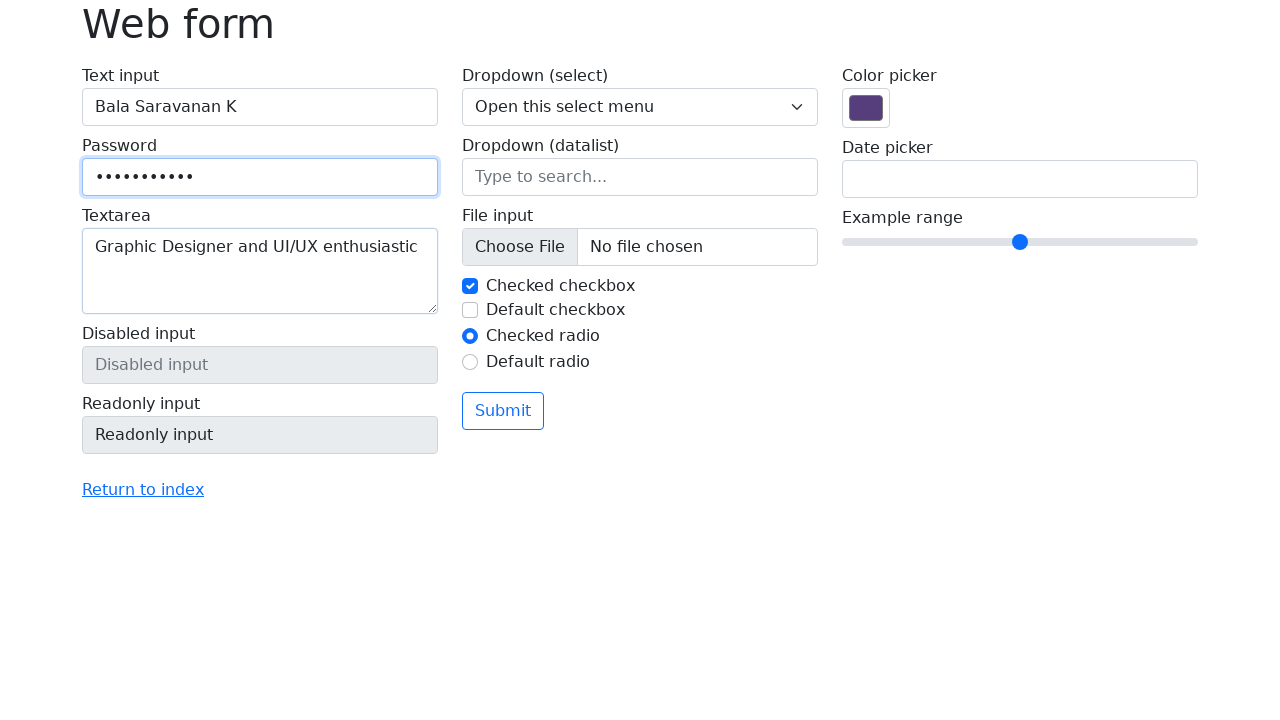

Clicked the Submit button to submit the form at (503, 411) on button[type='submit']
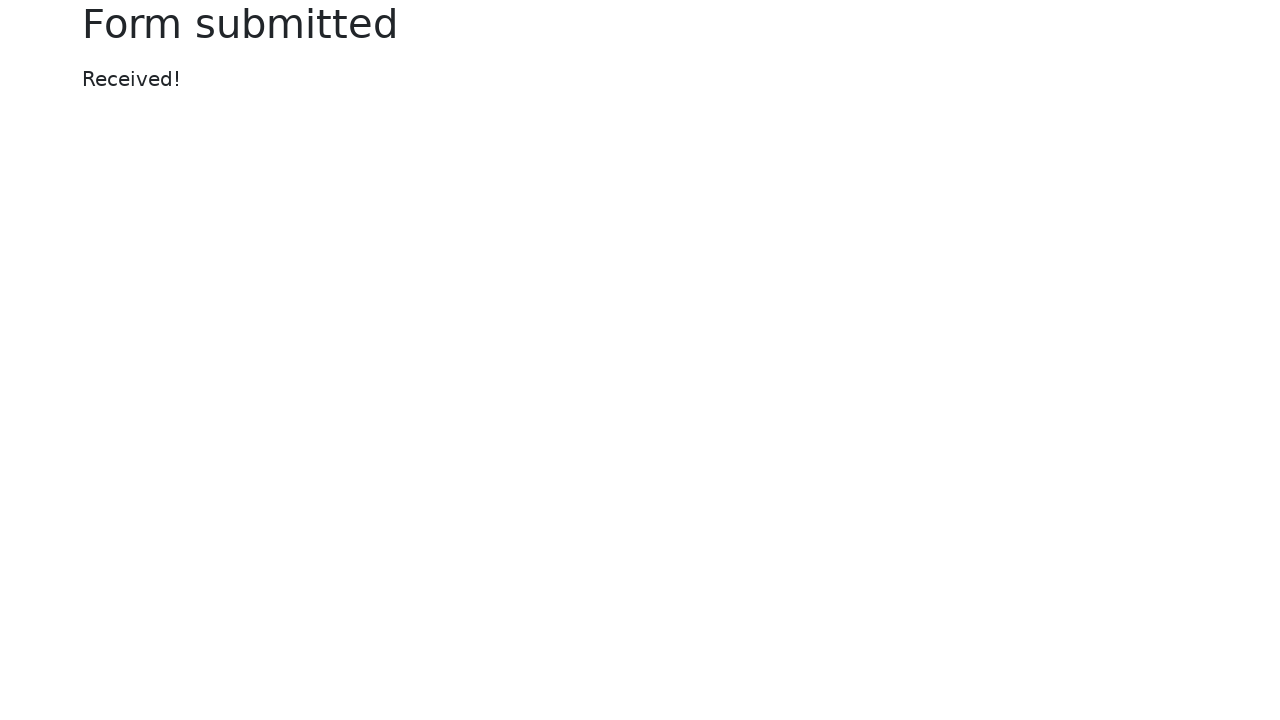

Form submission completed and page navigated to success URL
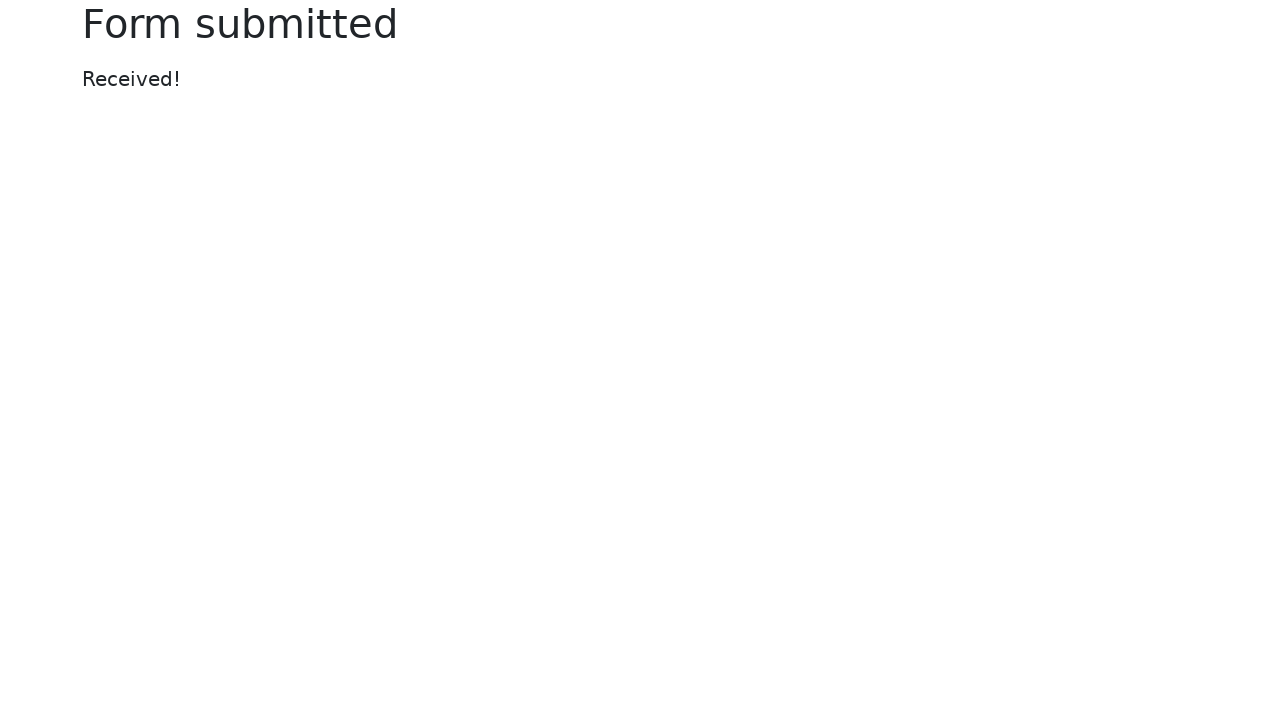

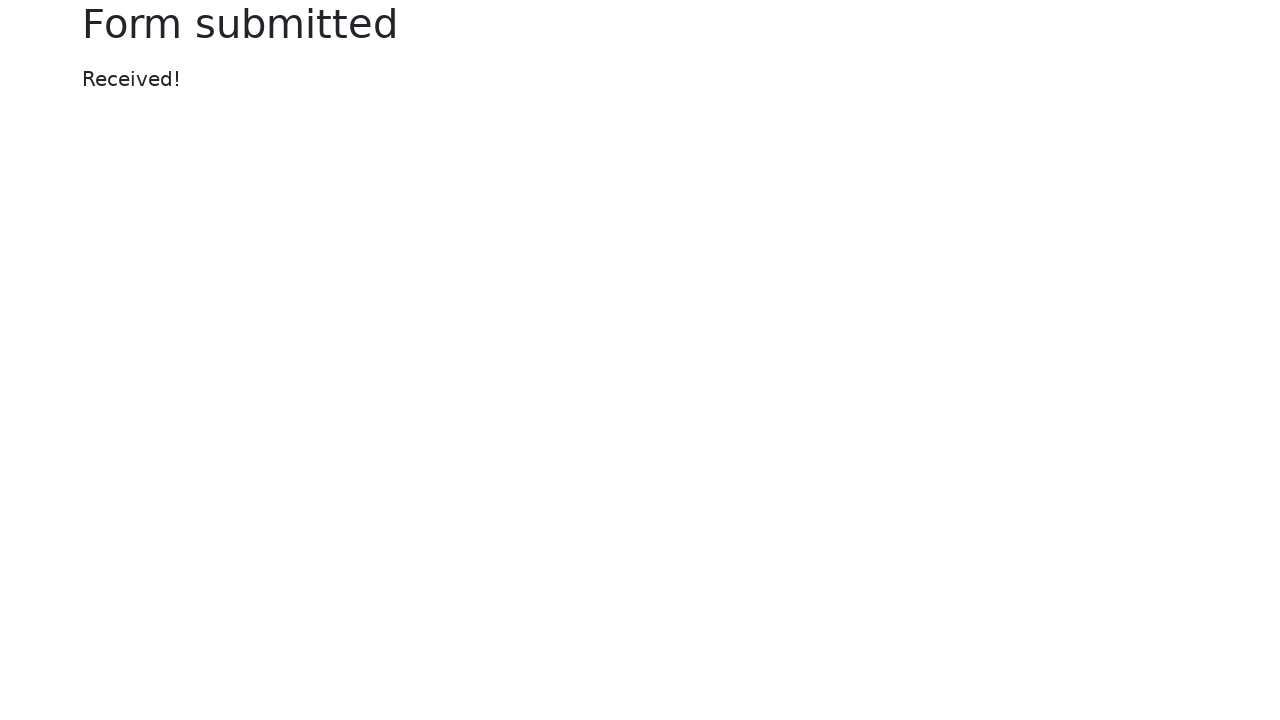